Tests checkbox functionality by checking and unchecking a checkbox, verifying its state, and counting total checkboxes on the page

Starting URL: https://rahulshettyacademy.com/AutomationPractice/

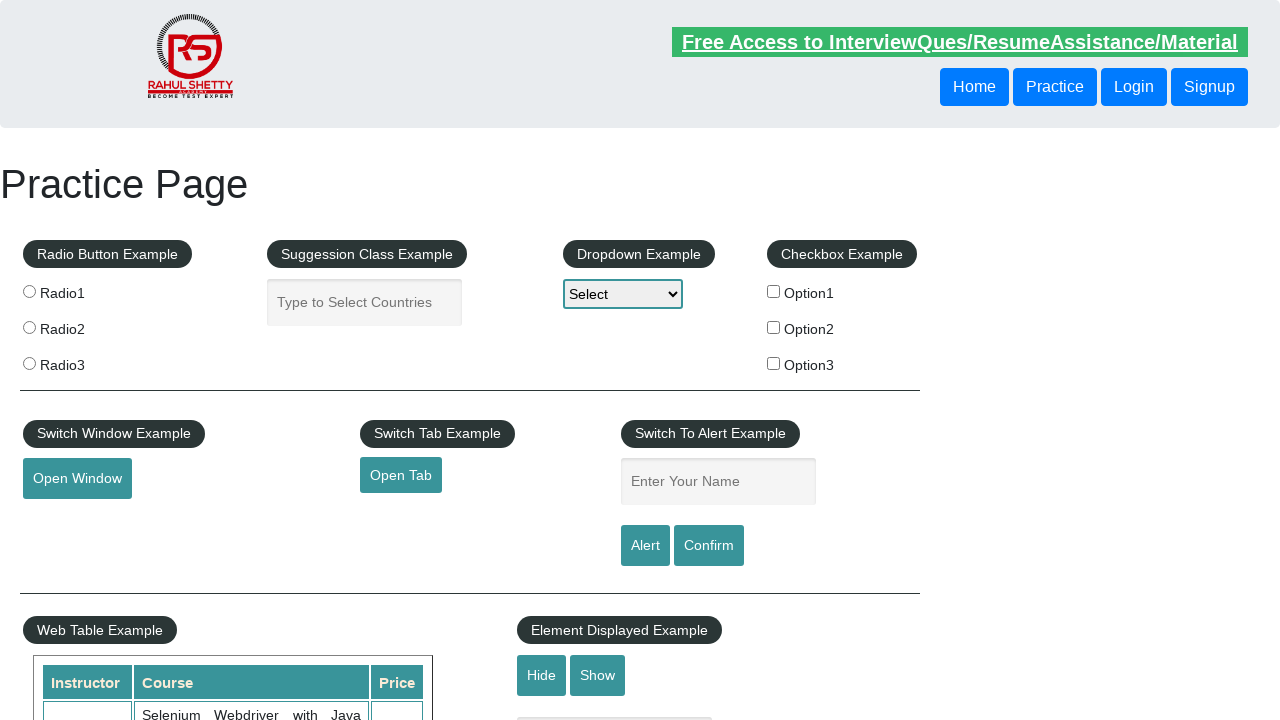

Navigated to AutomationPractice page
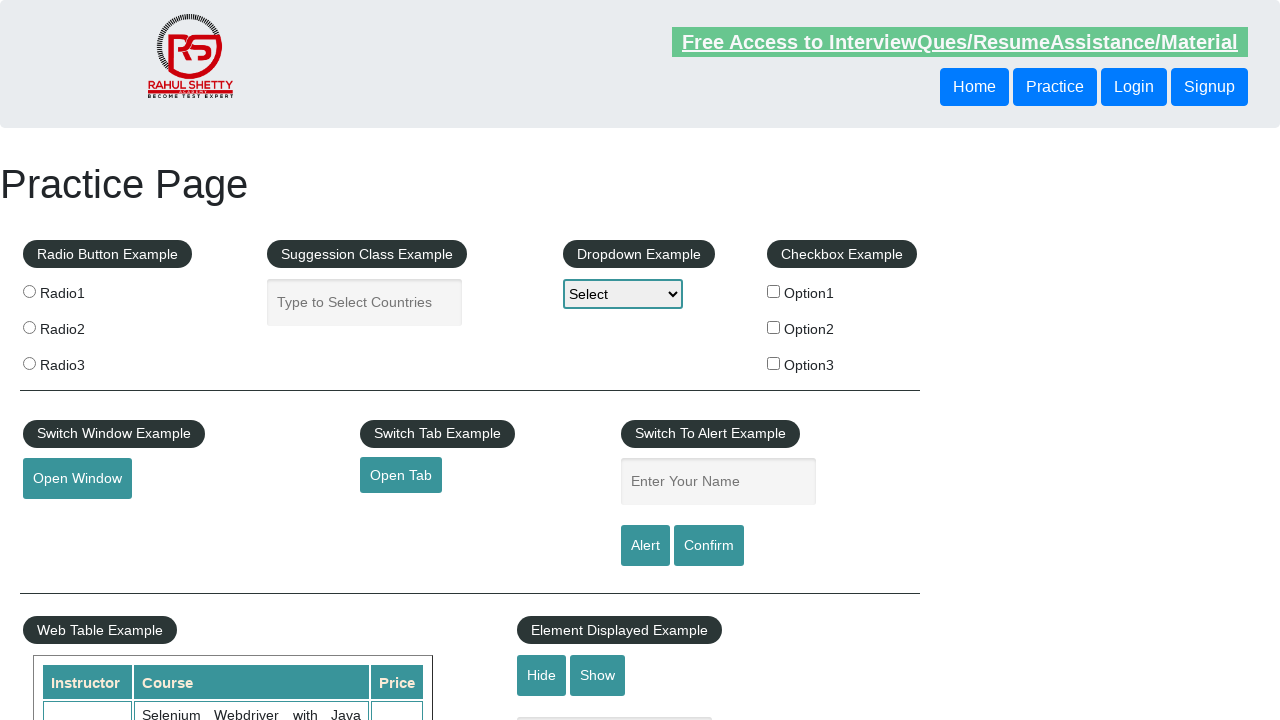

Clicked checkbox1 to check it at (774, 291) on input#checkBoxOption1
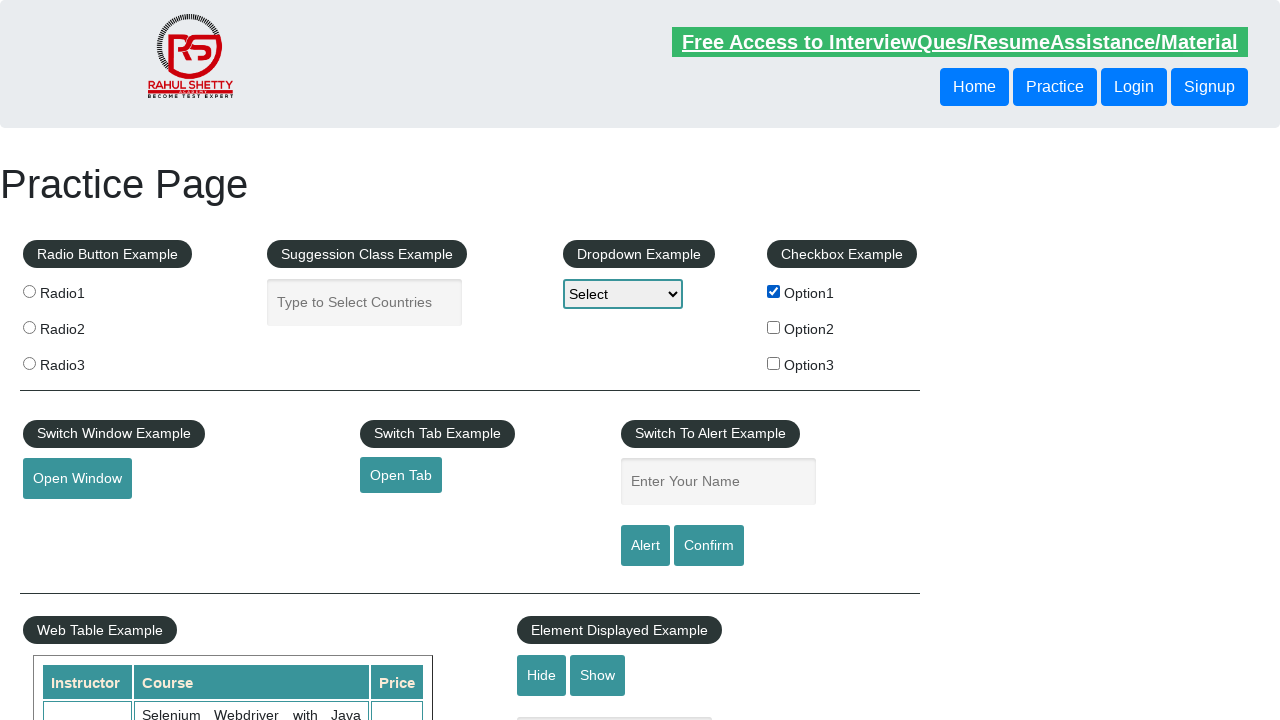

Verified checkbox1 is checked
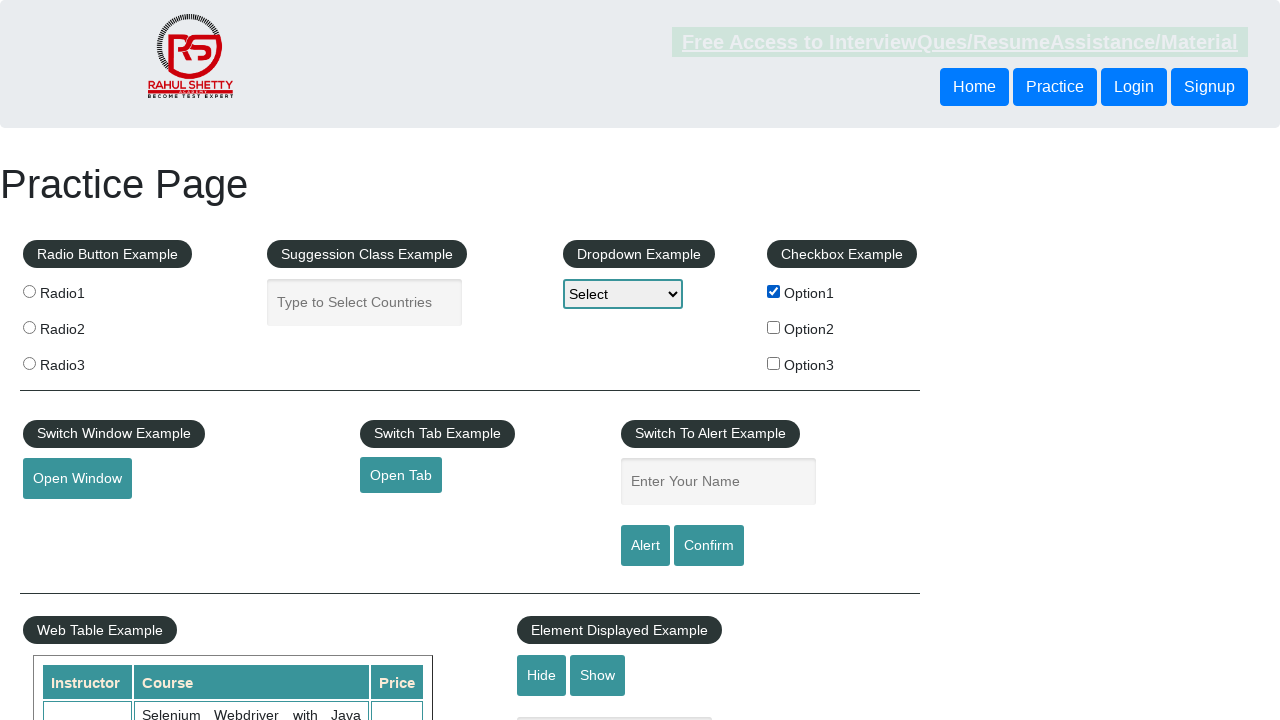

Clicked checkbox1 to uncheck it at (774, 291) on input#checkBoxOption1
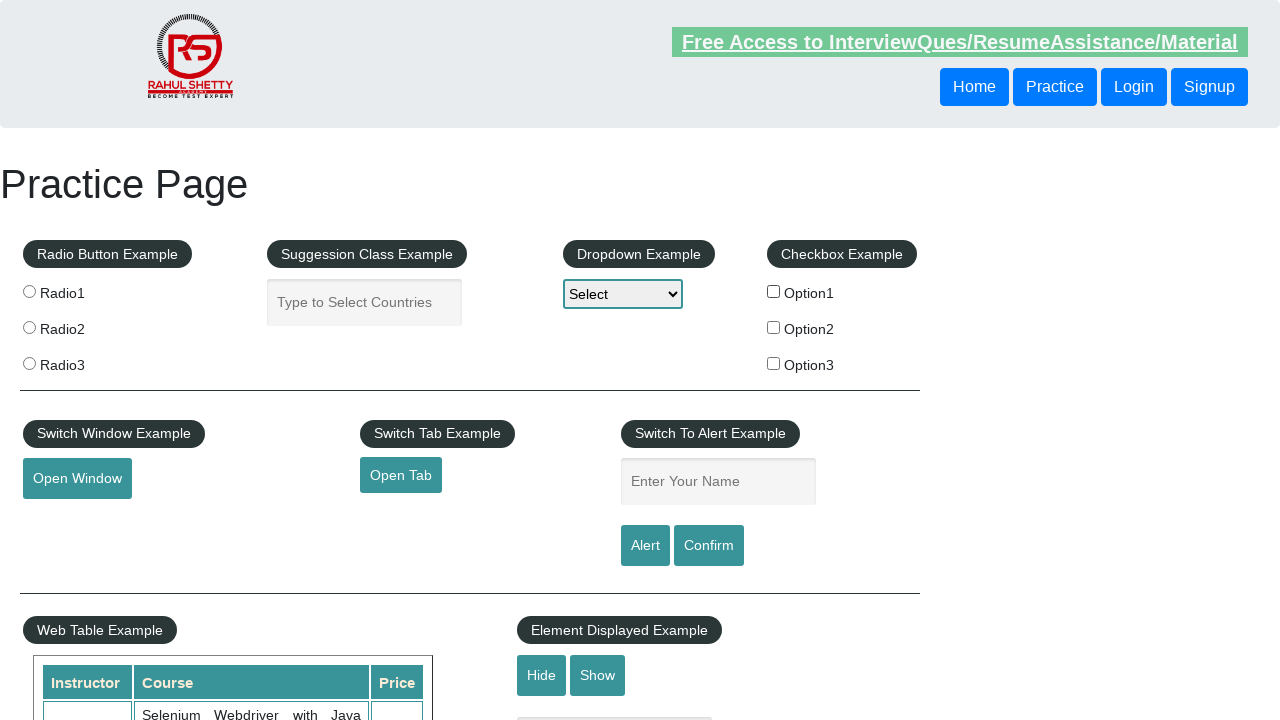

Verified checkbox1 is unchecked
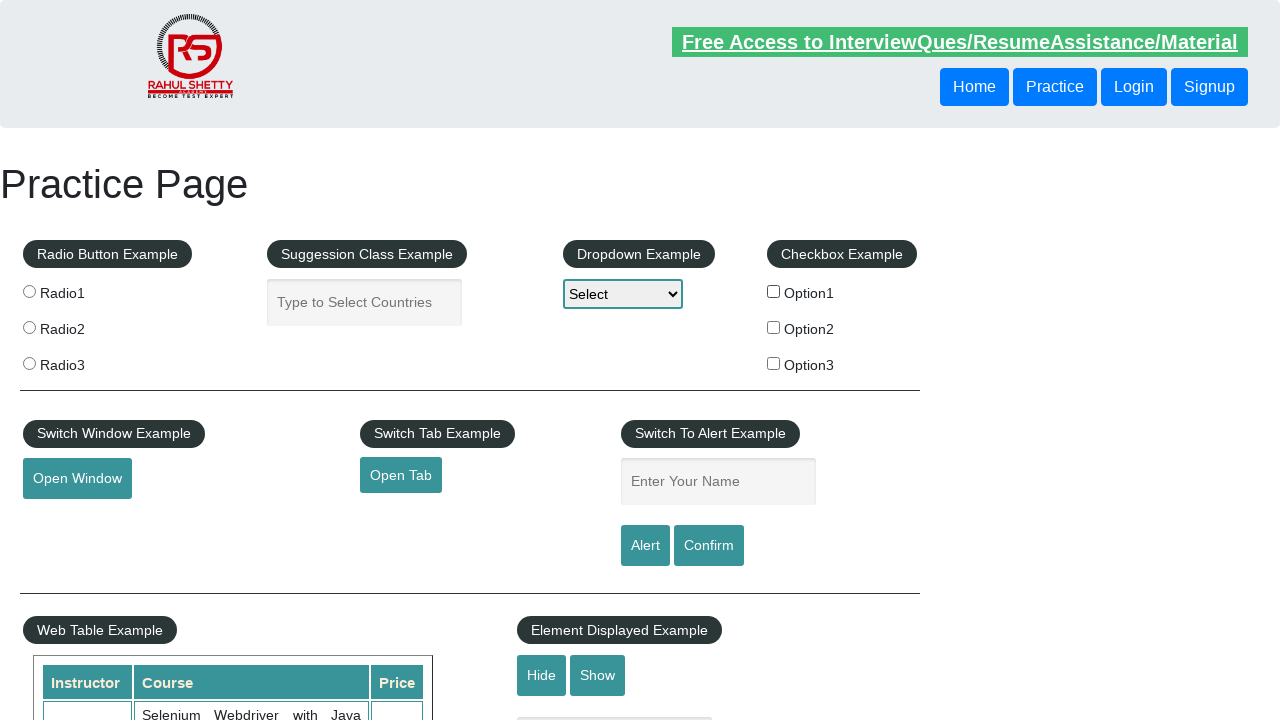

Counted 3 checkboxes on the page
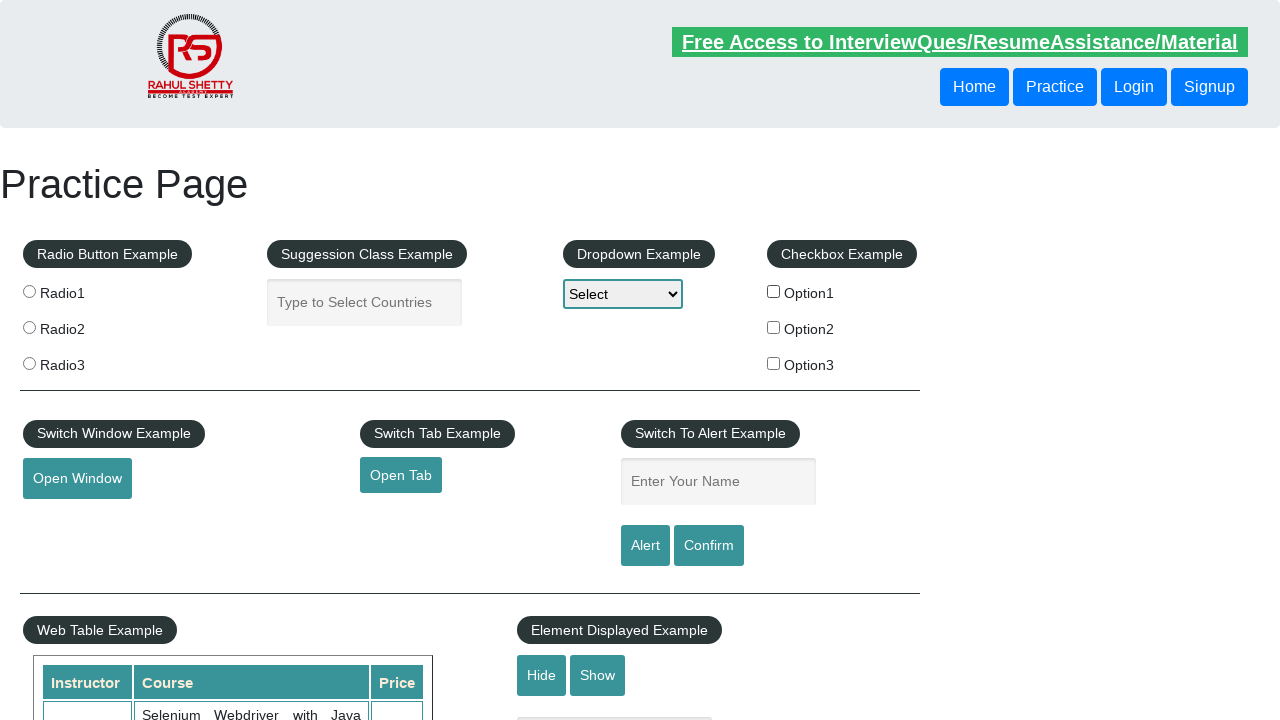

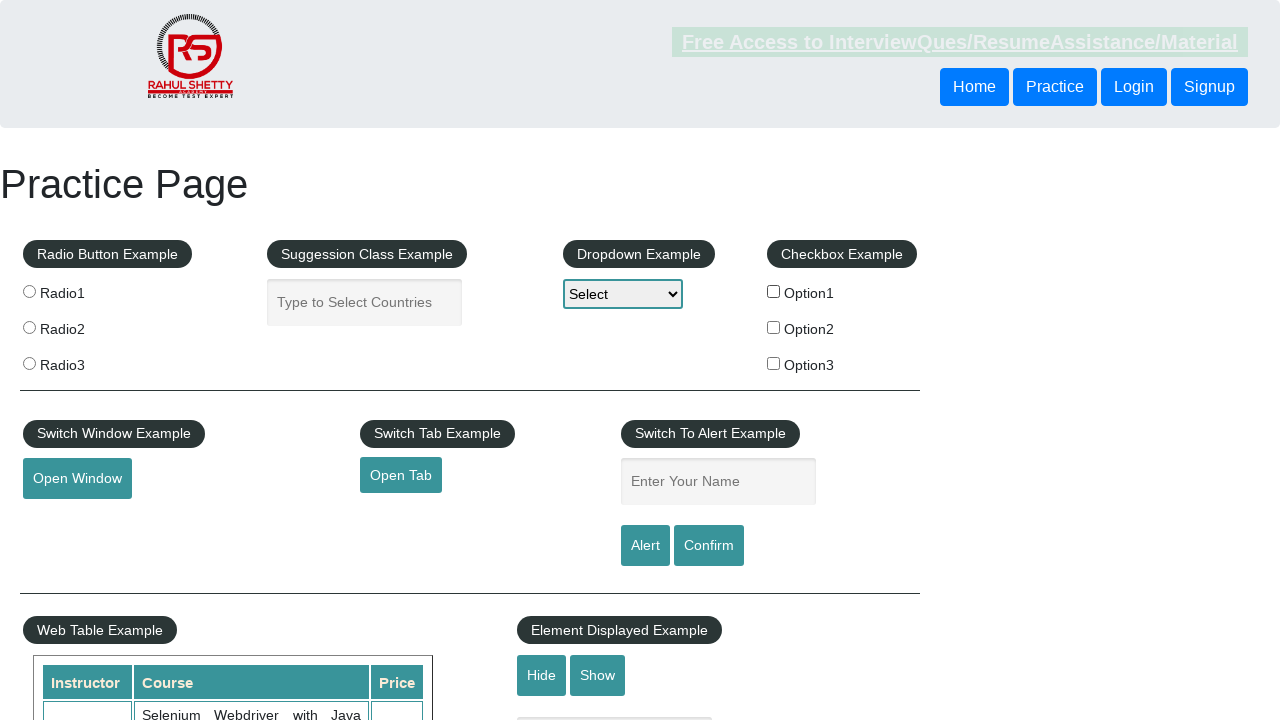